Joins a virtual classroom session by entering a username in a bootbox prompt and clicking OK to confirm. The test simulates a student joining a live session.

Starting URL: https://live.monetanalytics.com/stu_proc/student.html#

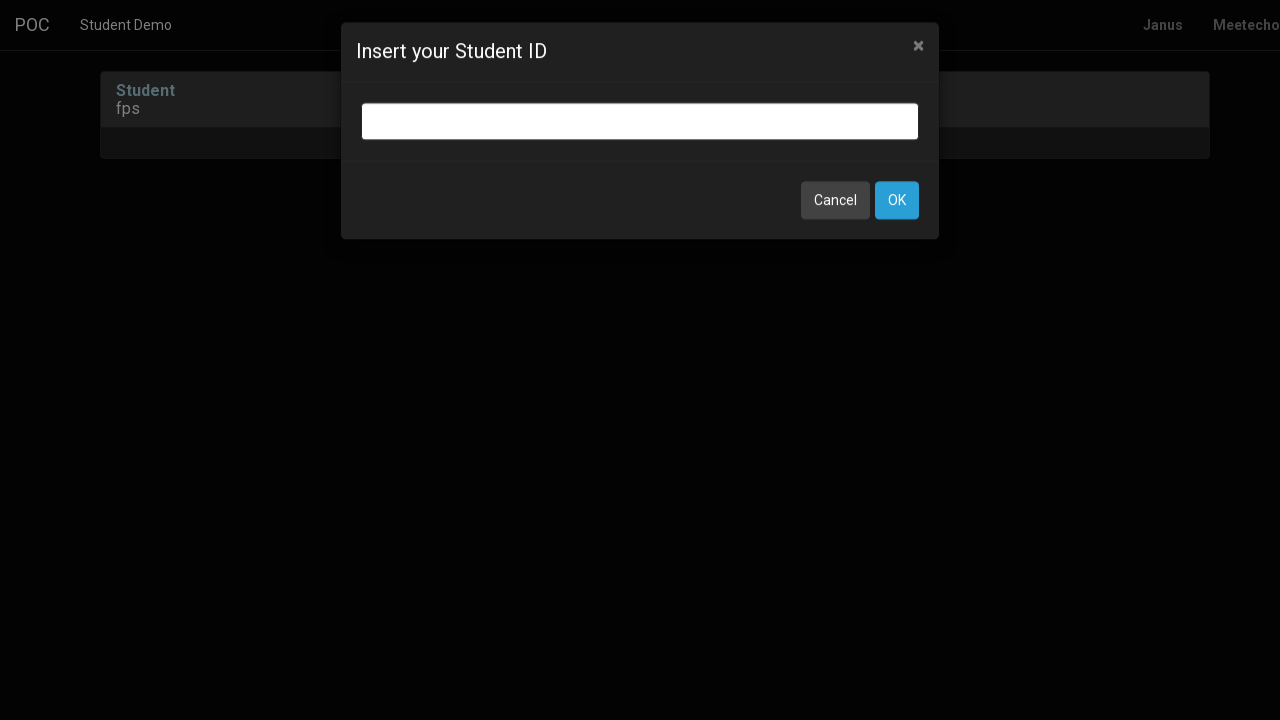

Granted permissions for camera and microphone
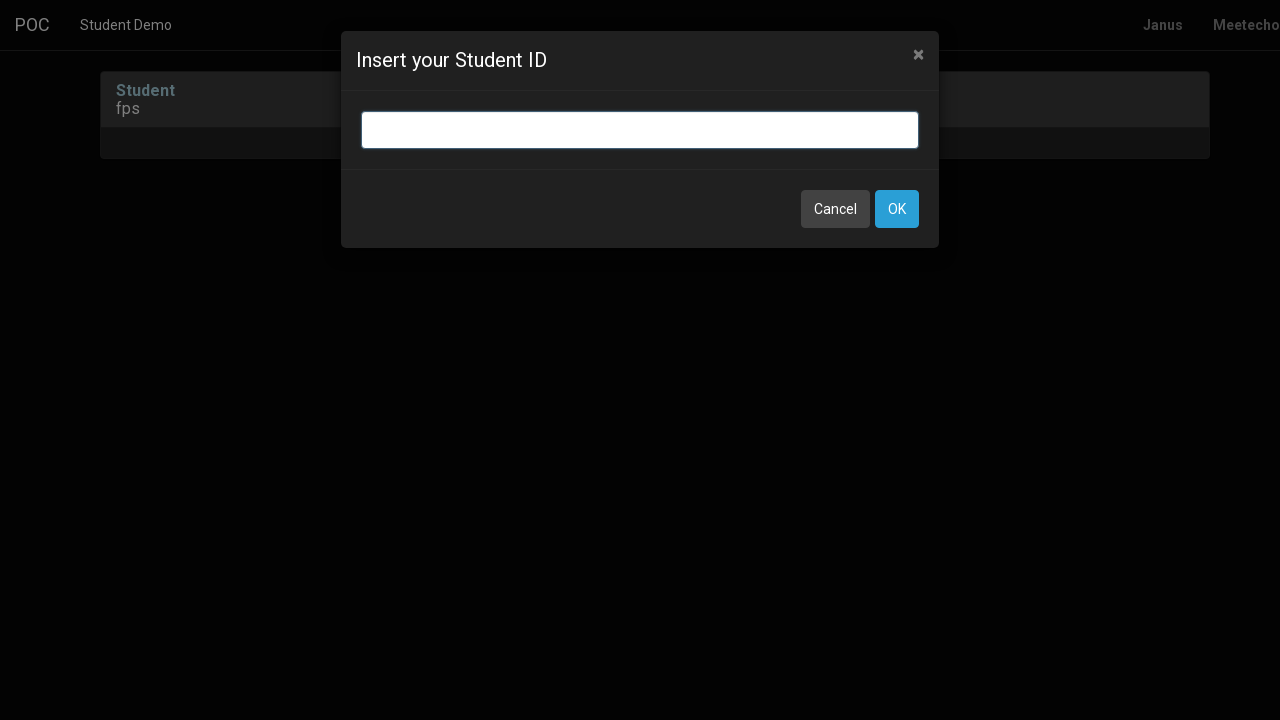

Bootbox input prompt appeared
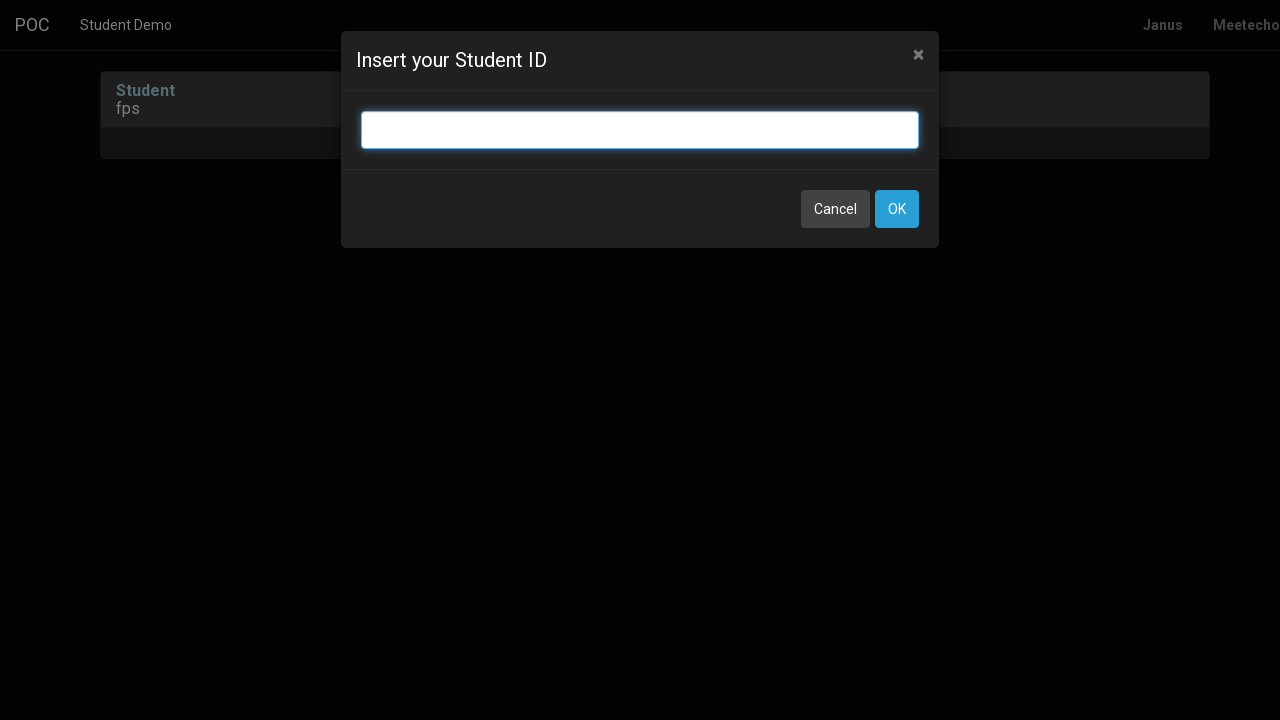

Entered username 'Webcam4' in the prompt field on input.bootbox-input.bootbox-input-text.form-control
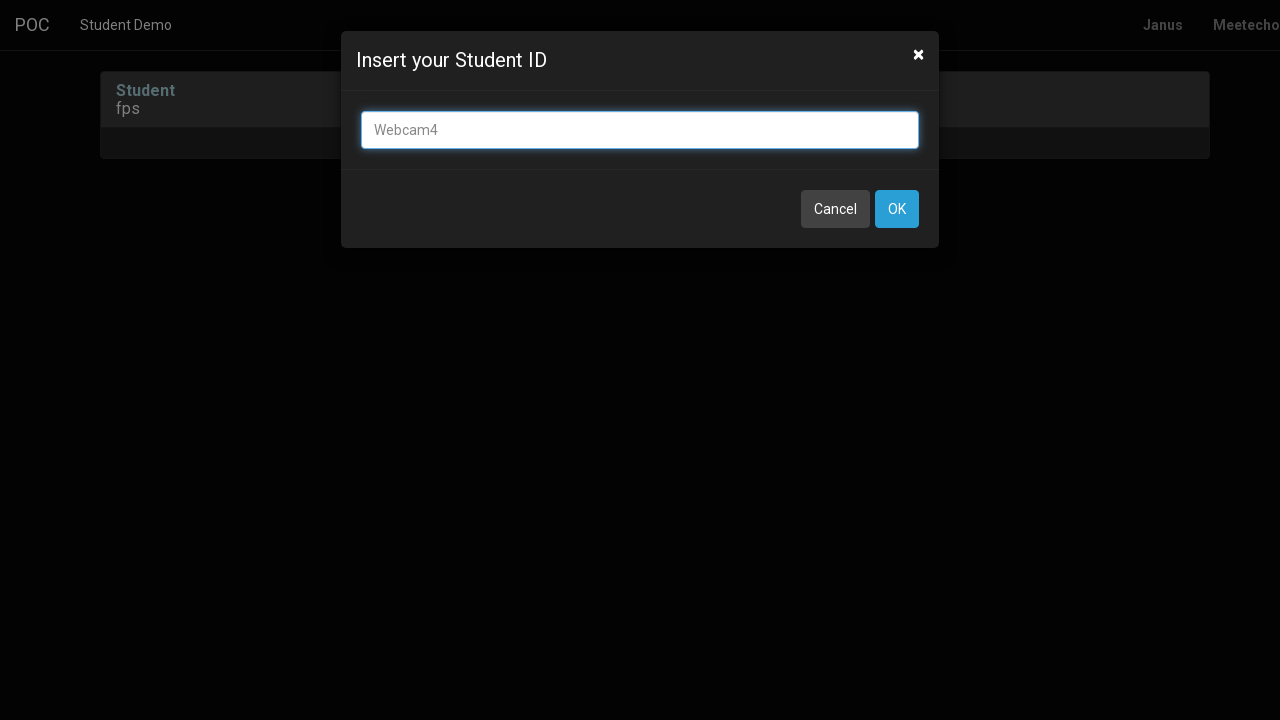

Clicked OK button to confirm username entry at (897, 209) on button:has-text('OK')
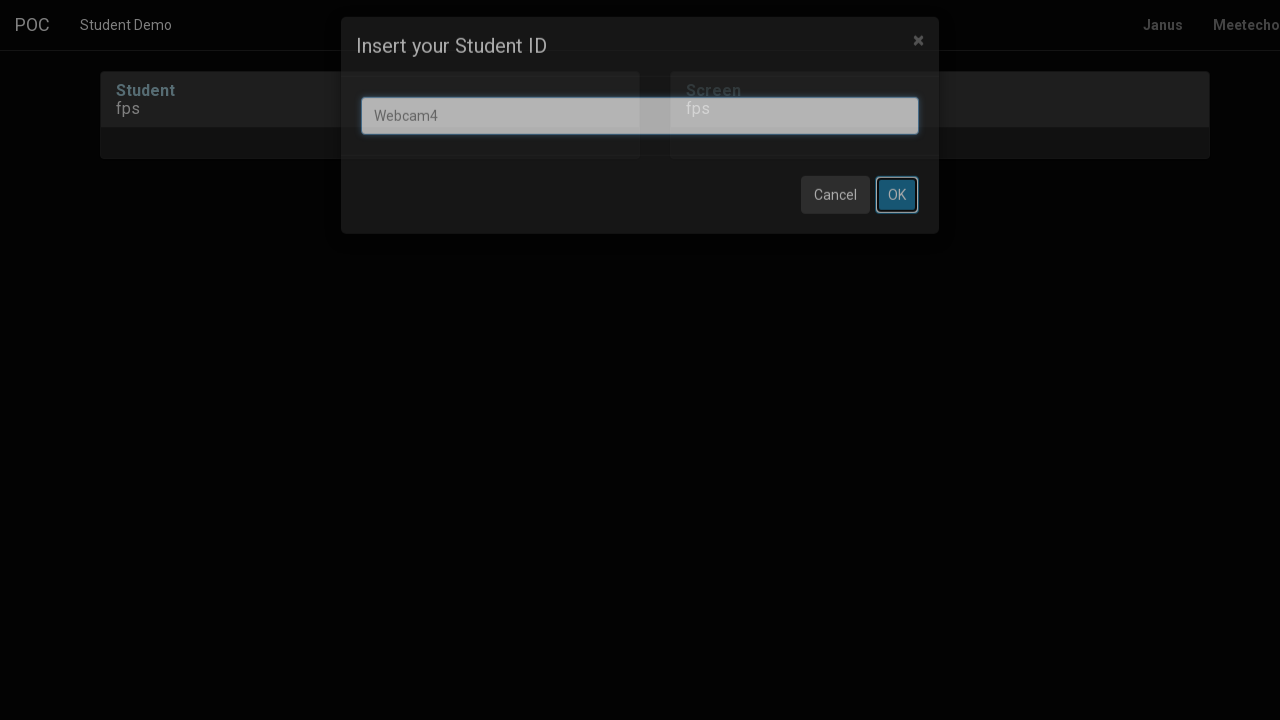

Virtual classroom session loaded after 3 second wait
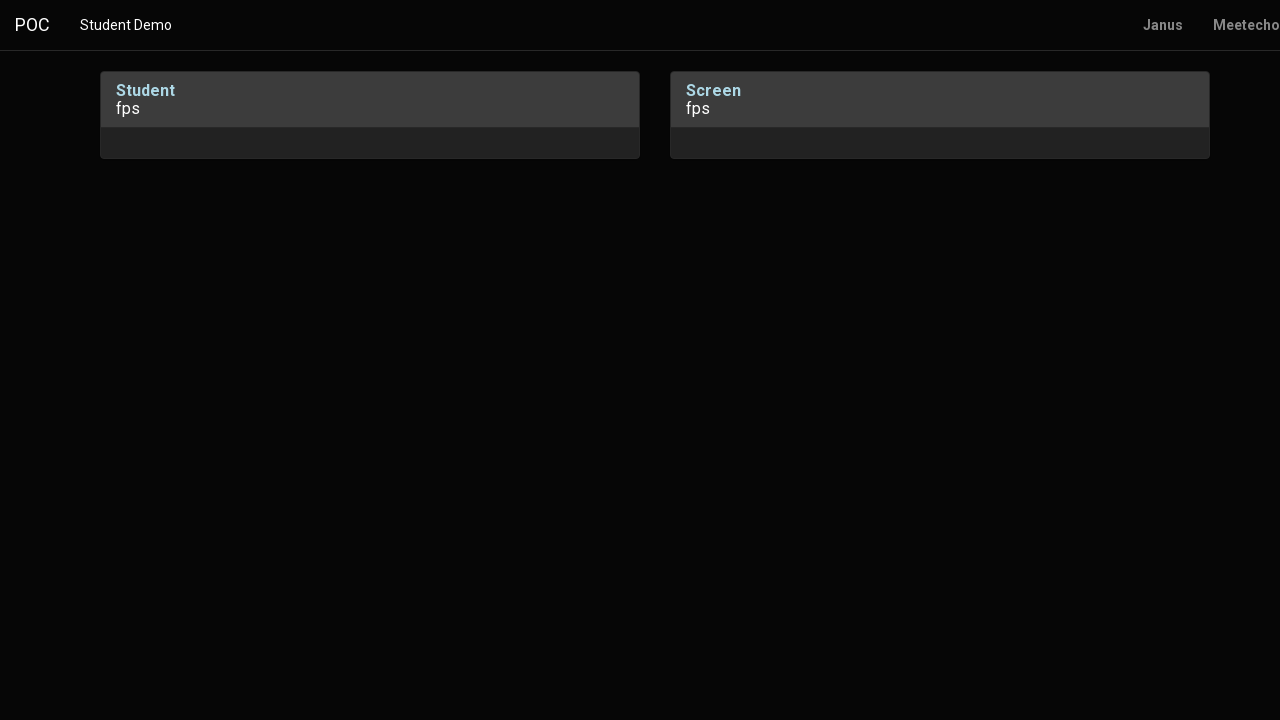

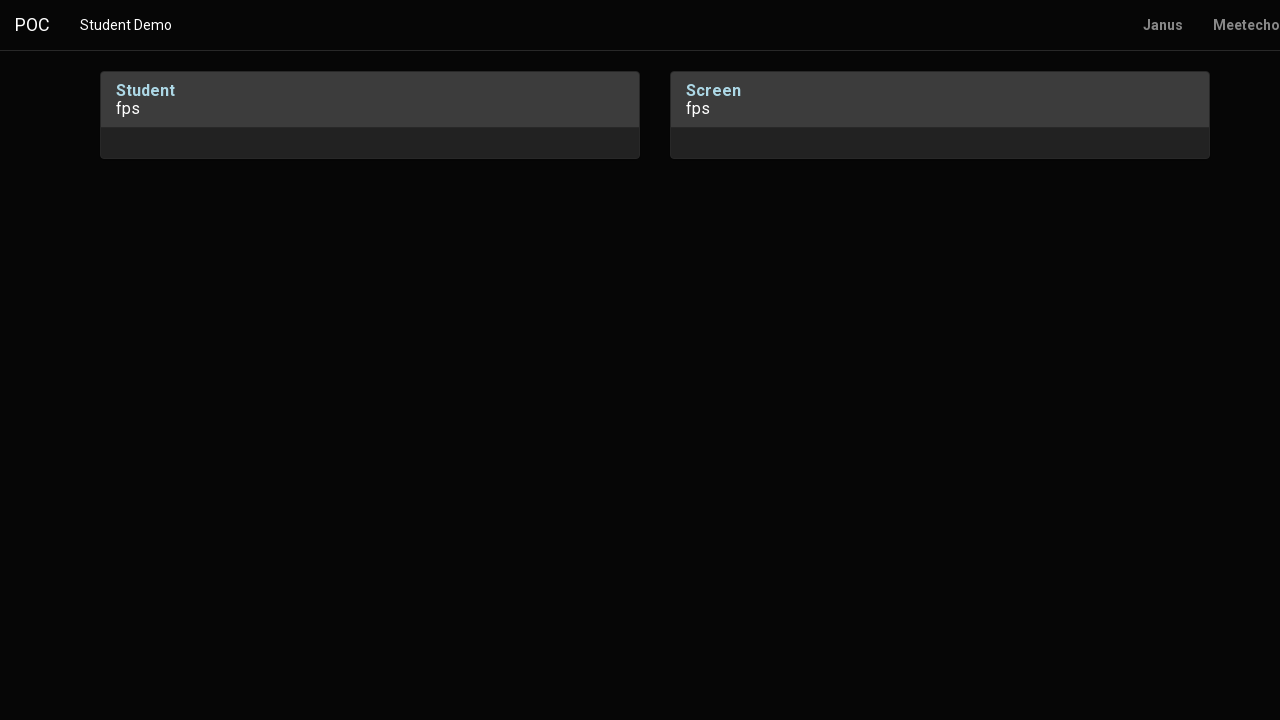